Tests clicking a button with dynamic ID multiple times and accepting any alert dialogs that appear after each click.

Starting URL: http://uitestingplayground.com/dynamicid

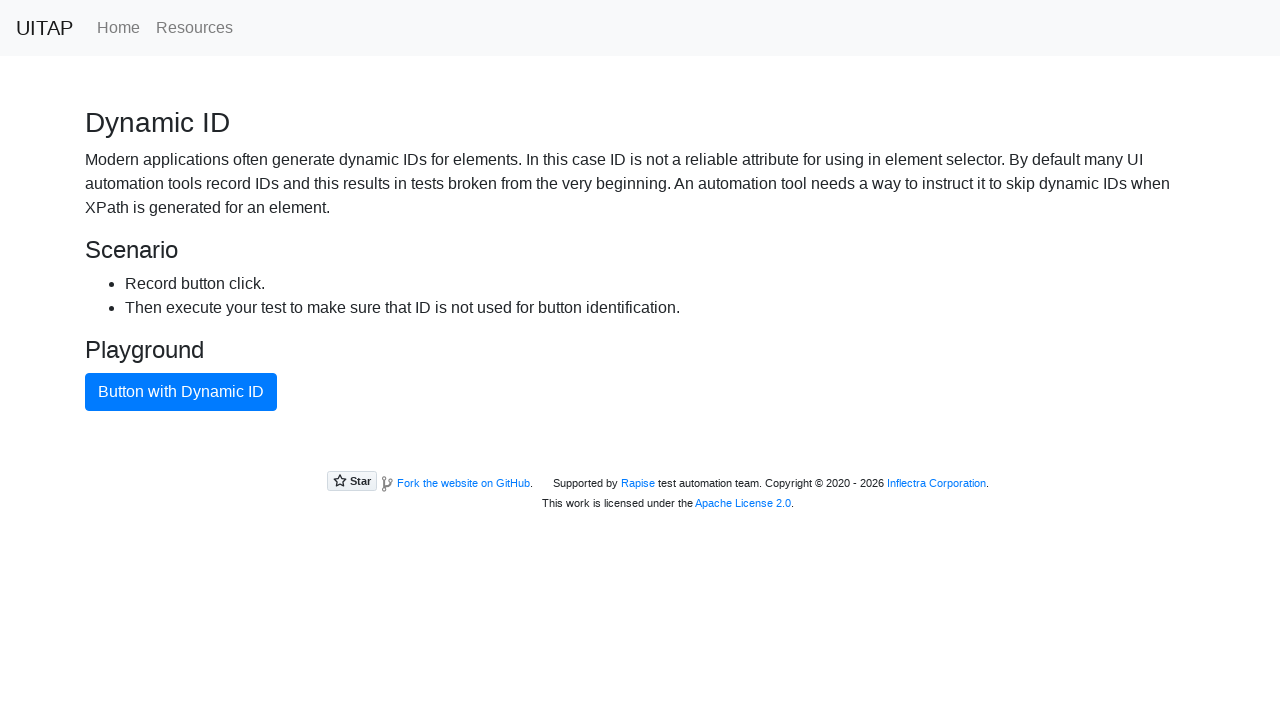

Navigated to dynamic ID test page
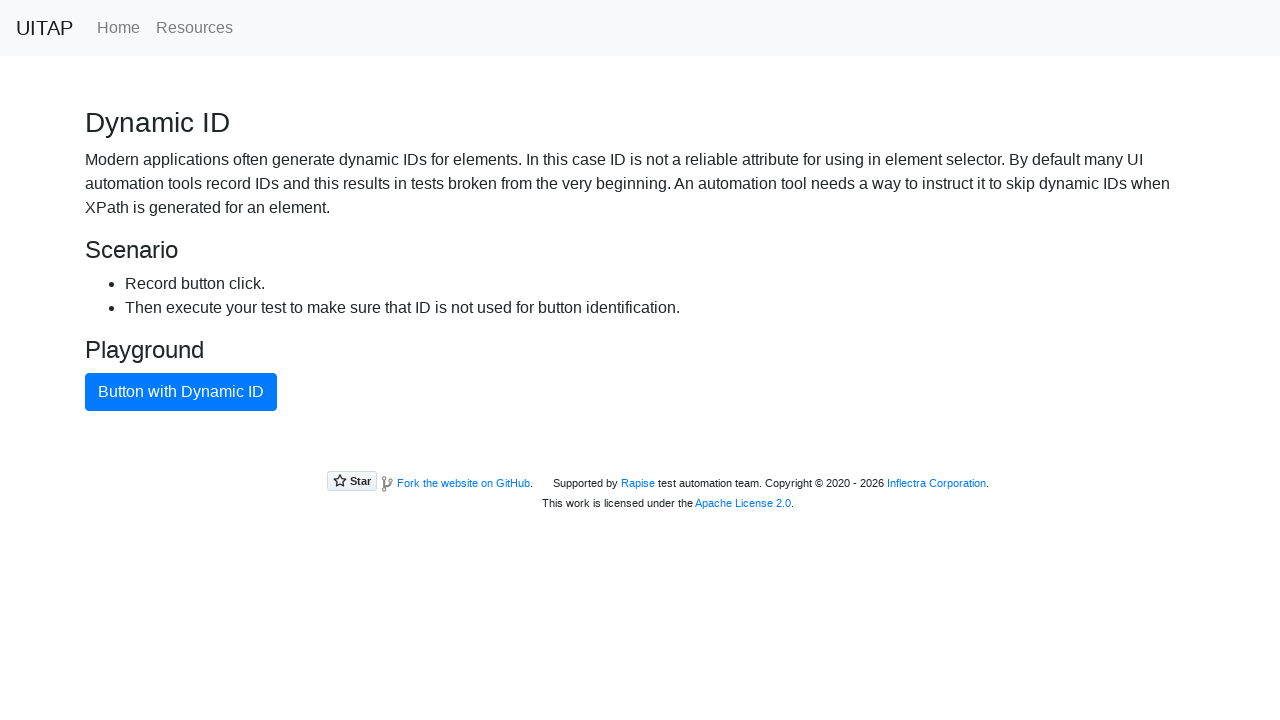

Set up dialog handler to auto-accept alerts
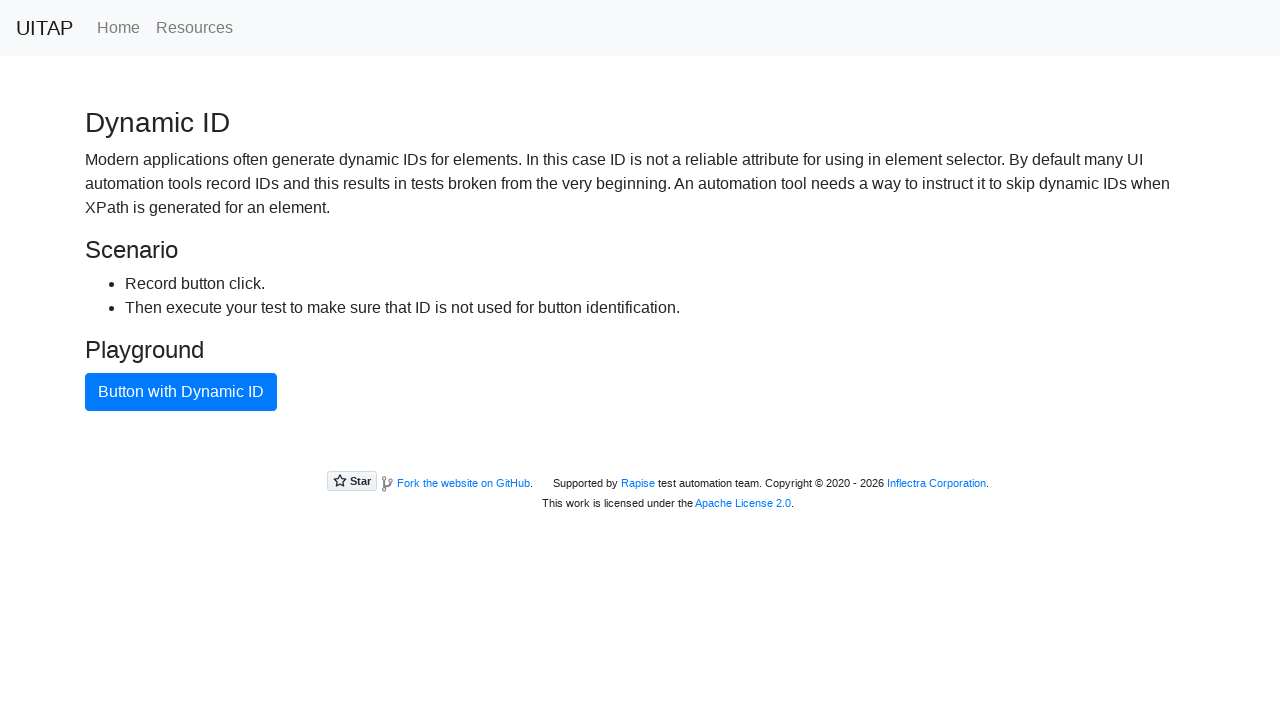

Clicked button with dynamic ID (attempt 1/3) at (181, 392) on button.btn-primary
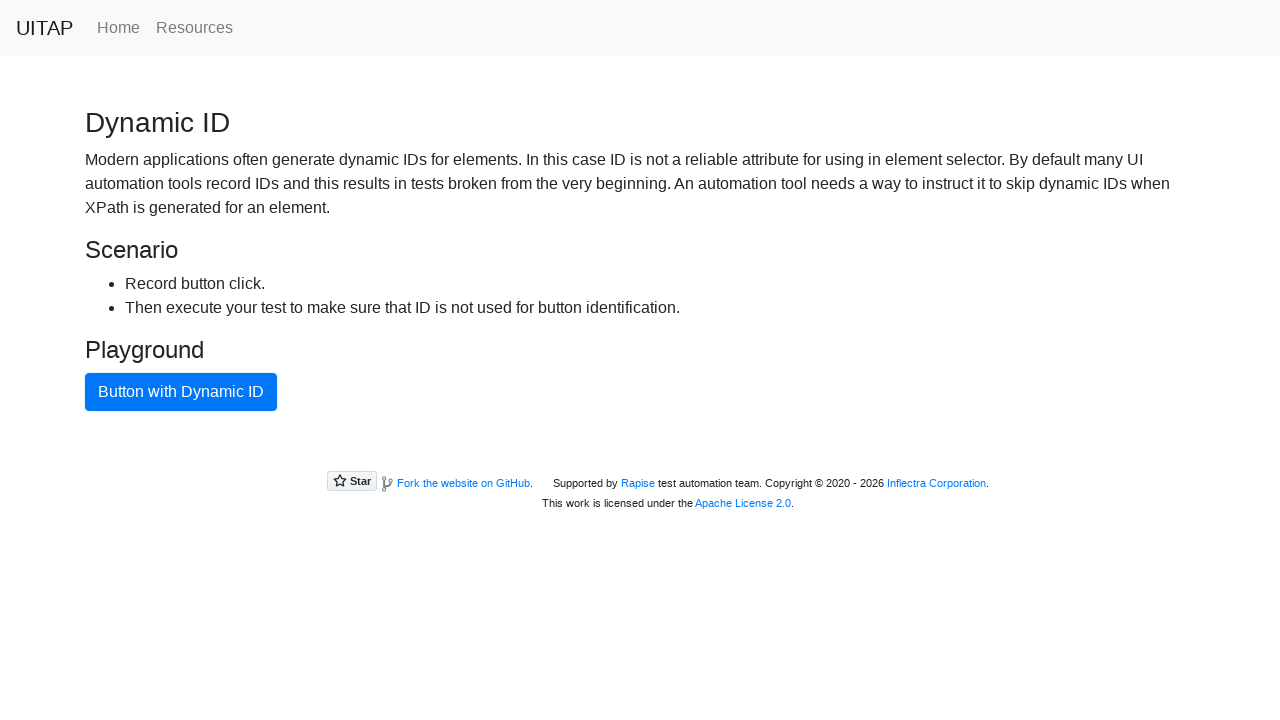

Waited 1 second after click 1
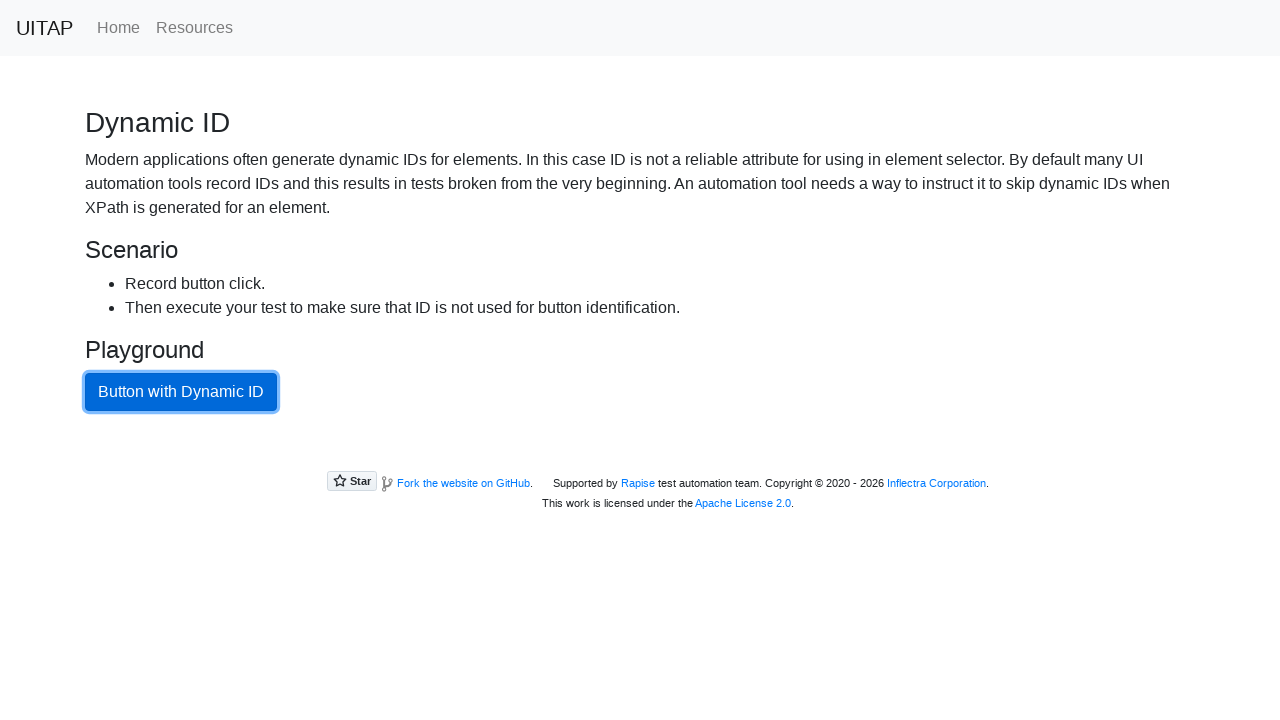

Clicked button with dynamic ID (attempt 2/3) at (181, 392) on button.btn-primary
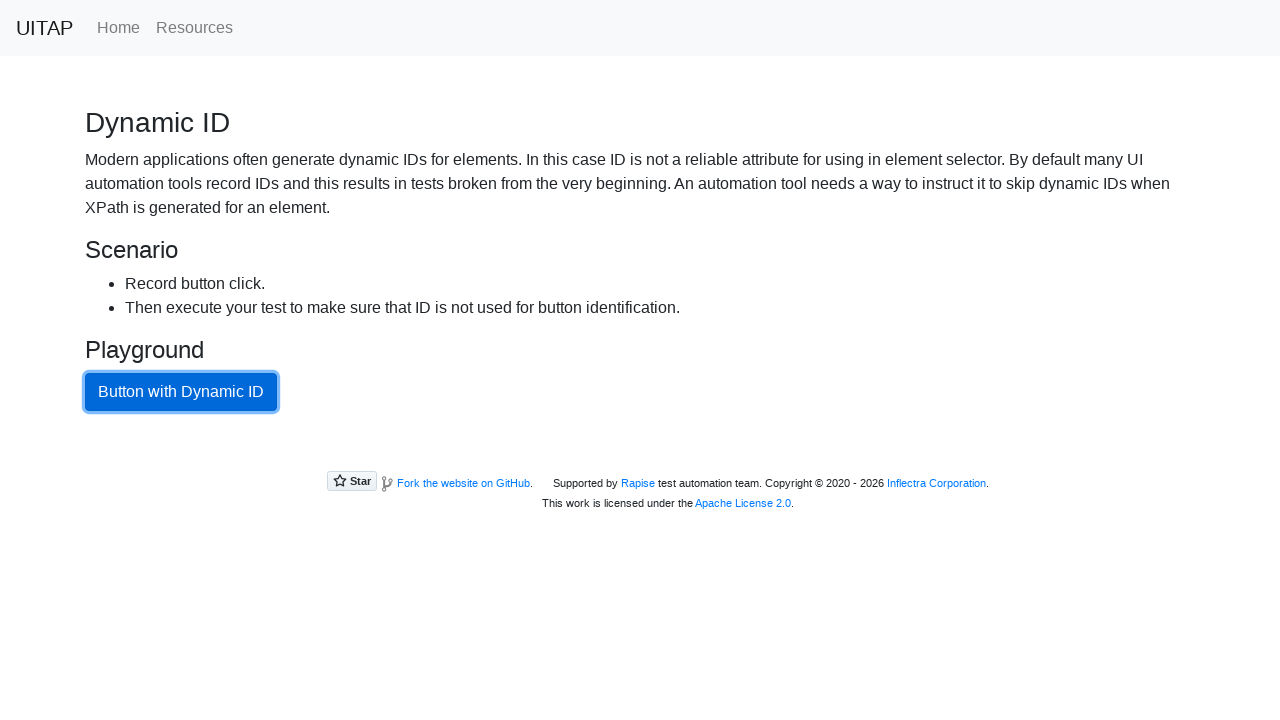

Waited 1 second after click 2
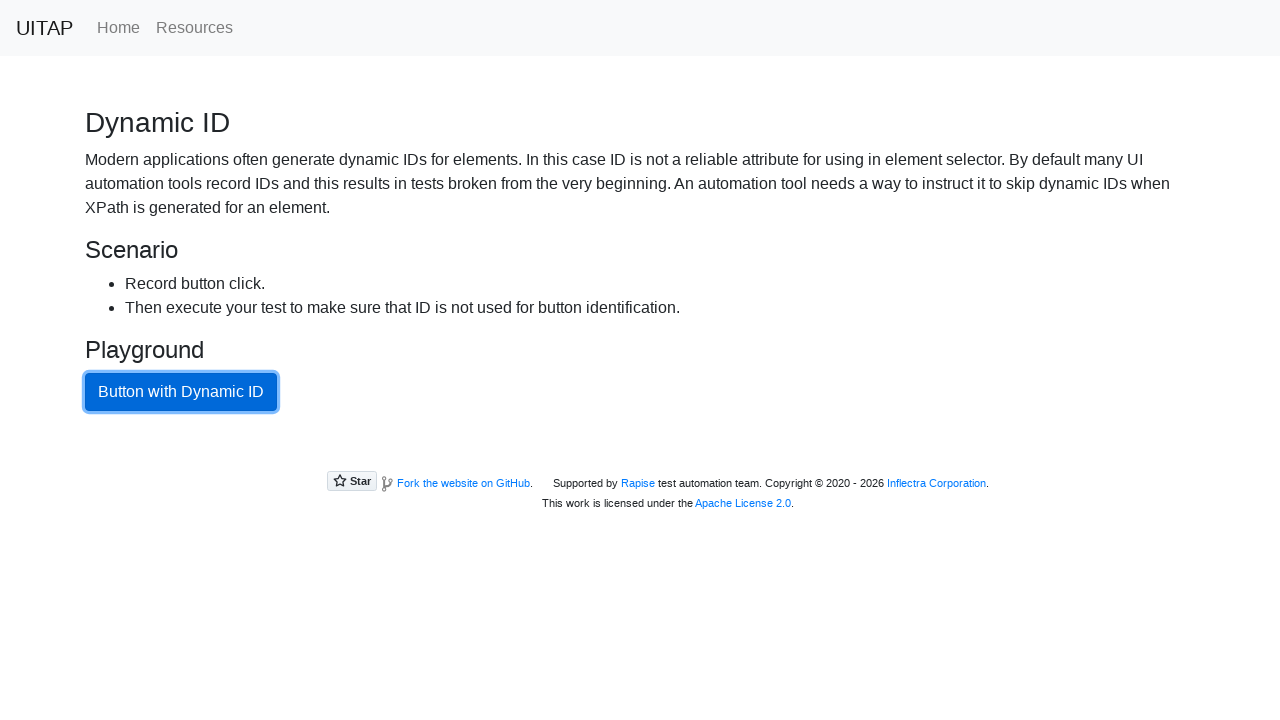

Clicked button with dynamic ID (attempt 3/3) at (181, 392) on button.btn-primary
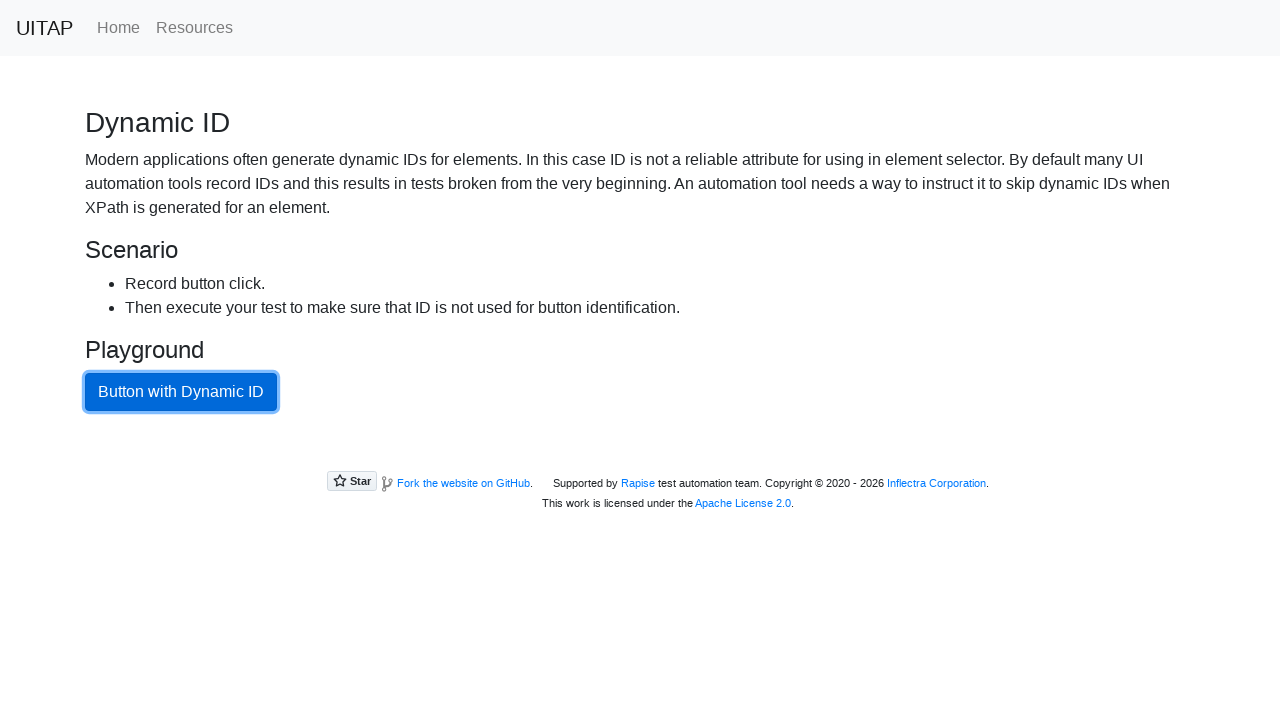

Waited 1 second after click 3
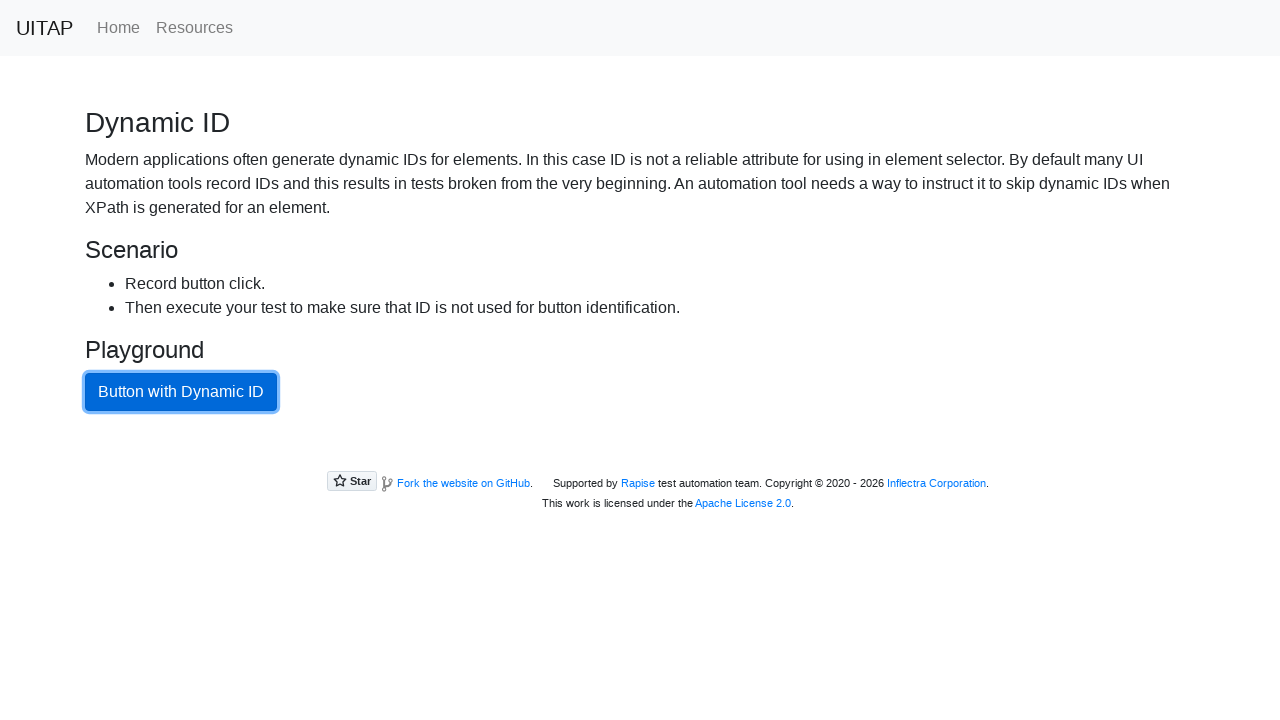

Final wait to observe results
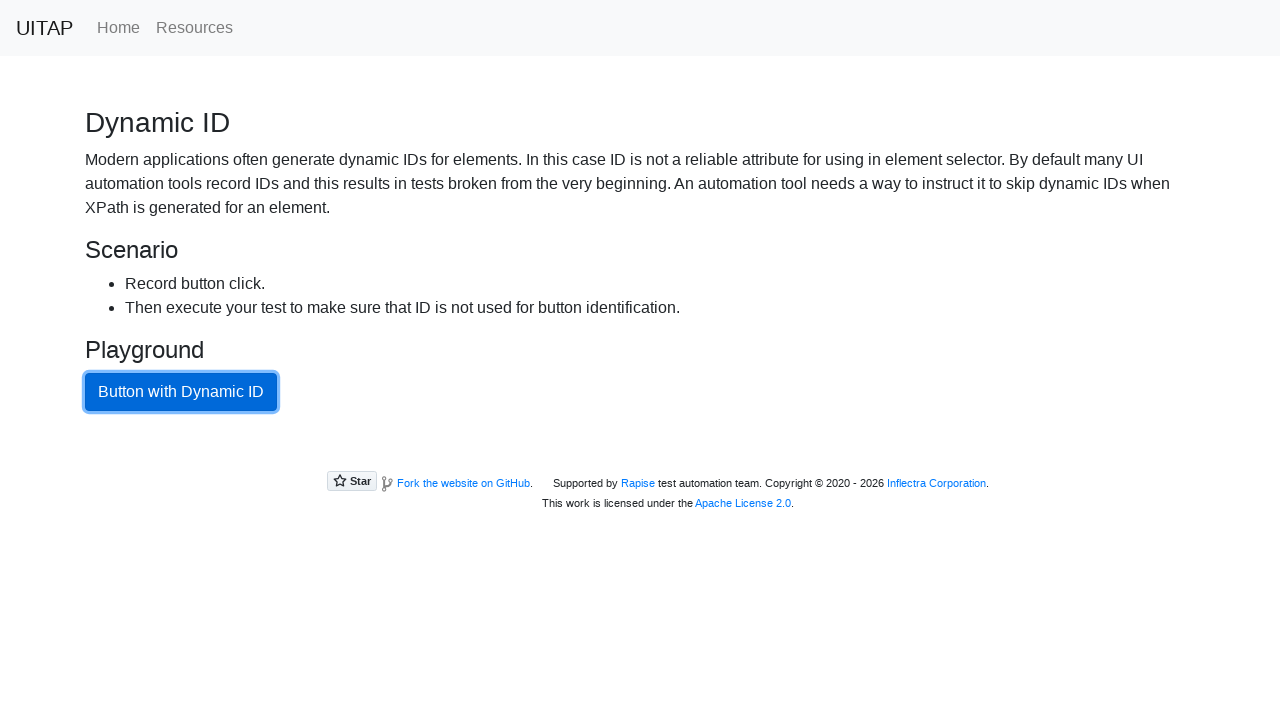

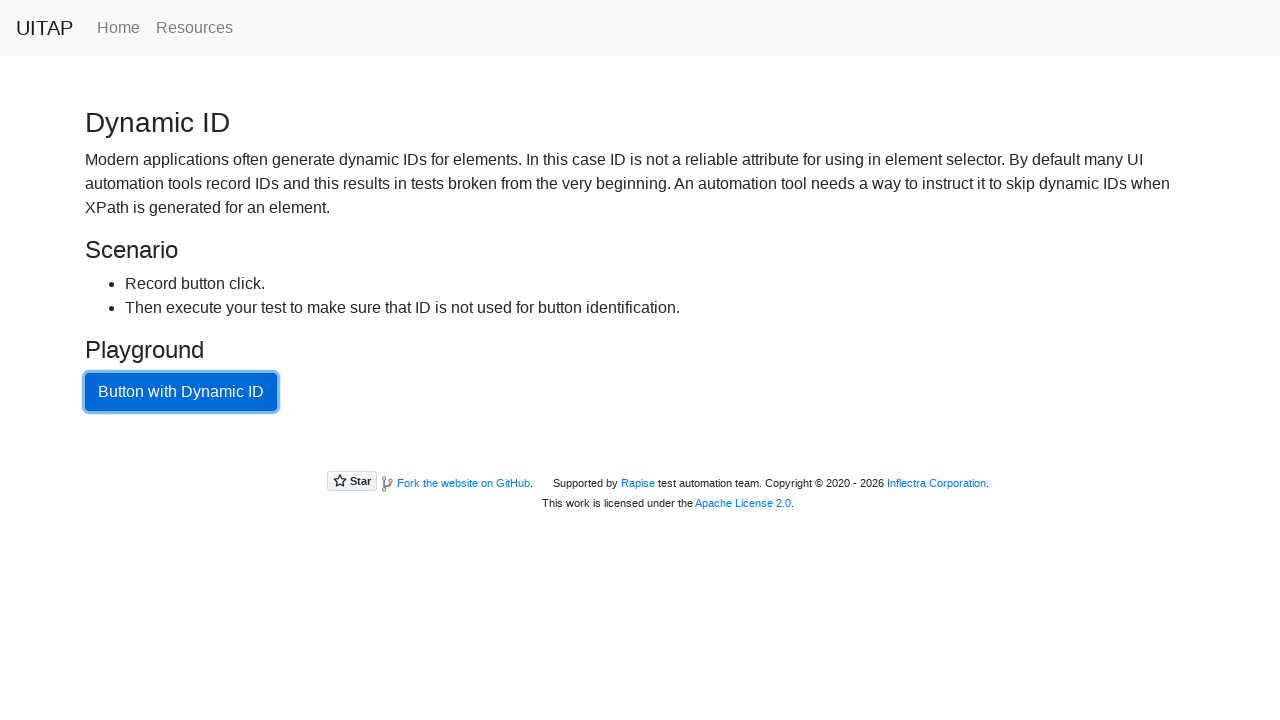